Tests the search functionality on SAM Sistemas website by clicking the search icon, entering a search term "devops", and submitting the search form to verify search results are displayed.

Starting URL: https://www.samsistemas.com.ar/

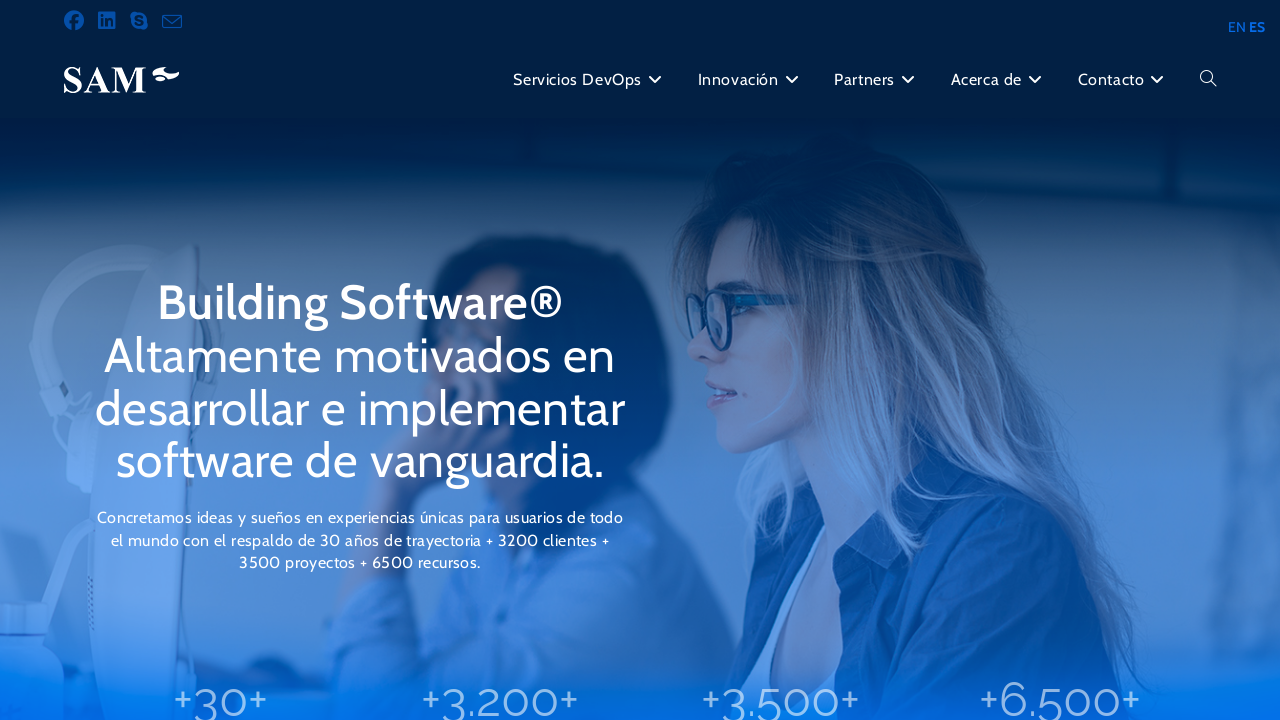

Clicked search/magnifying glass icon in main menu at (1208, 80) on xpath=//*[@id='menu-principal']/li[6]/a
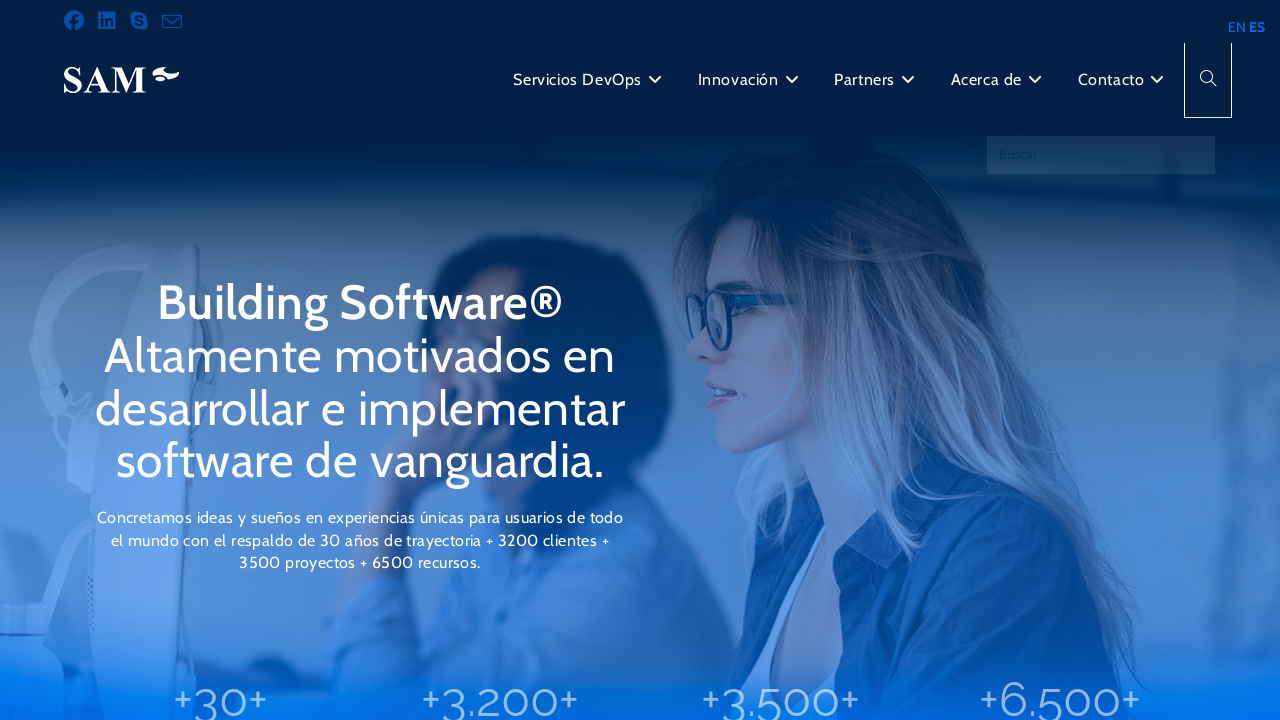

Located search input field
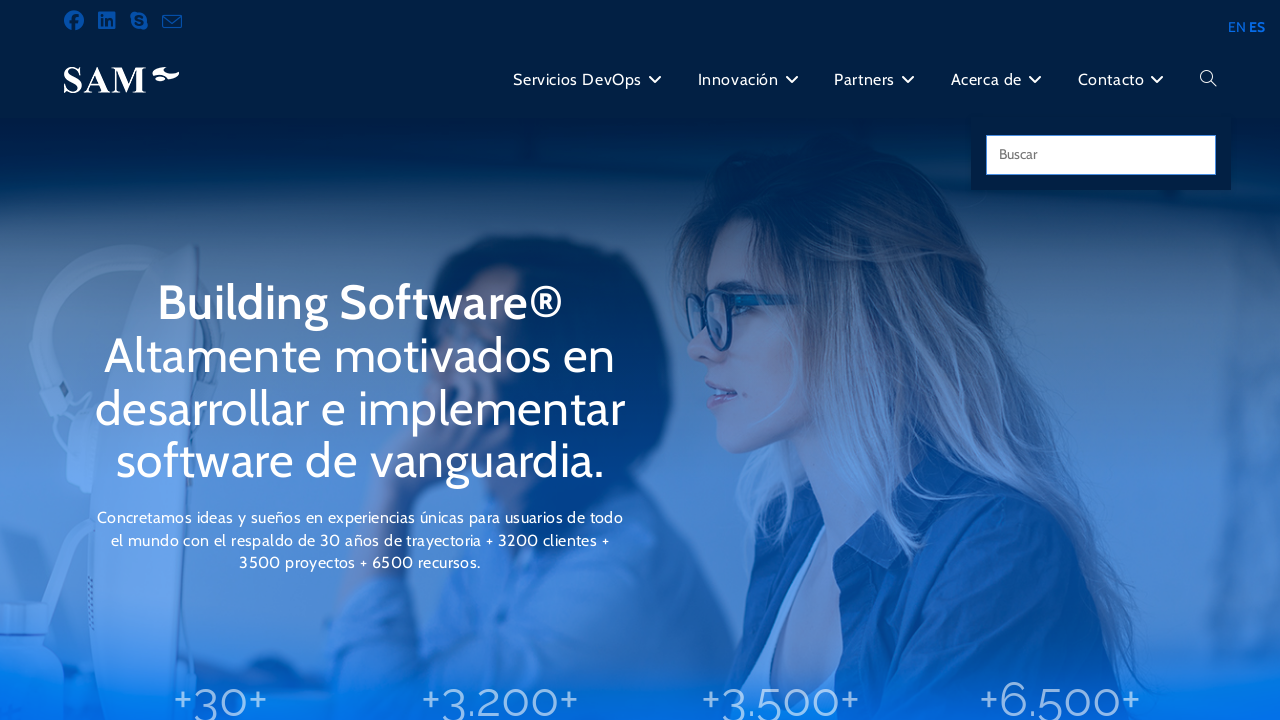

Cleared search input field on #ocean-search-form-1
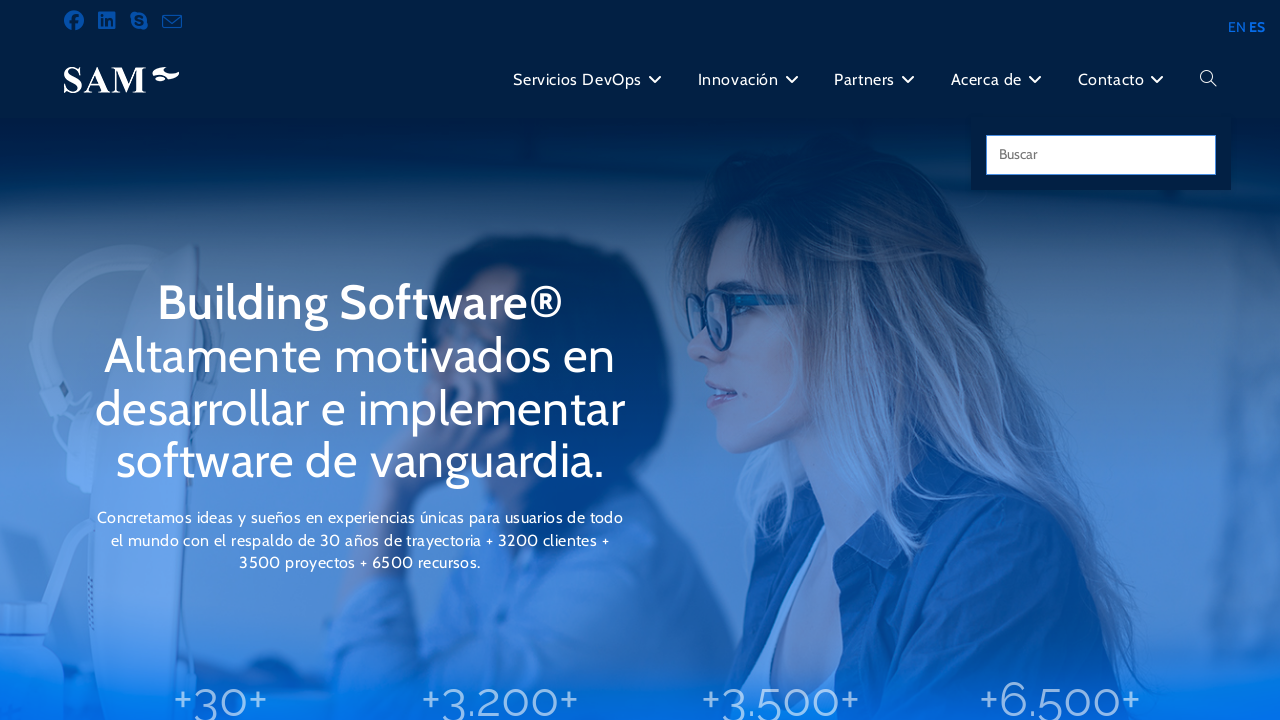

Filled search field with 'devops' on #ocean-search-form-1
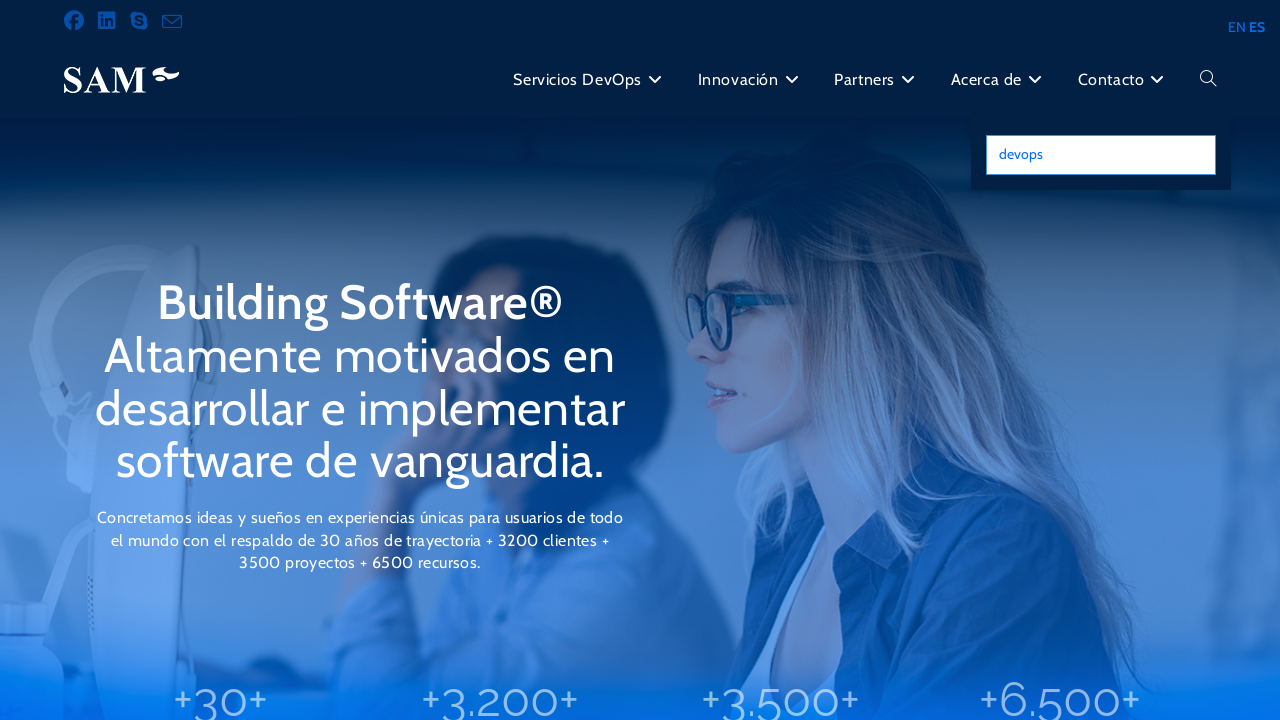

Submitted search form by pressing Enter on #ocean-search-form-1
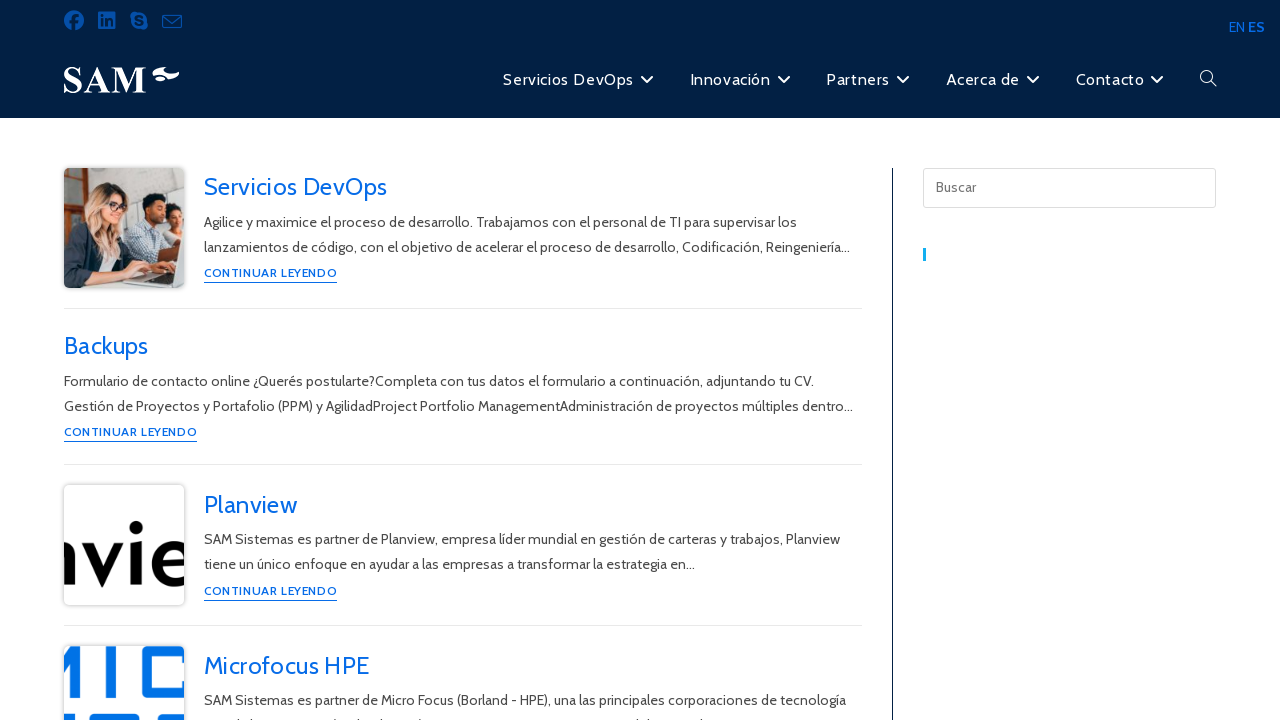

Search results page loaded (network idle)
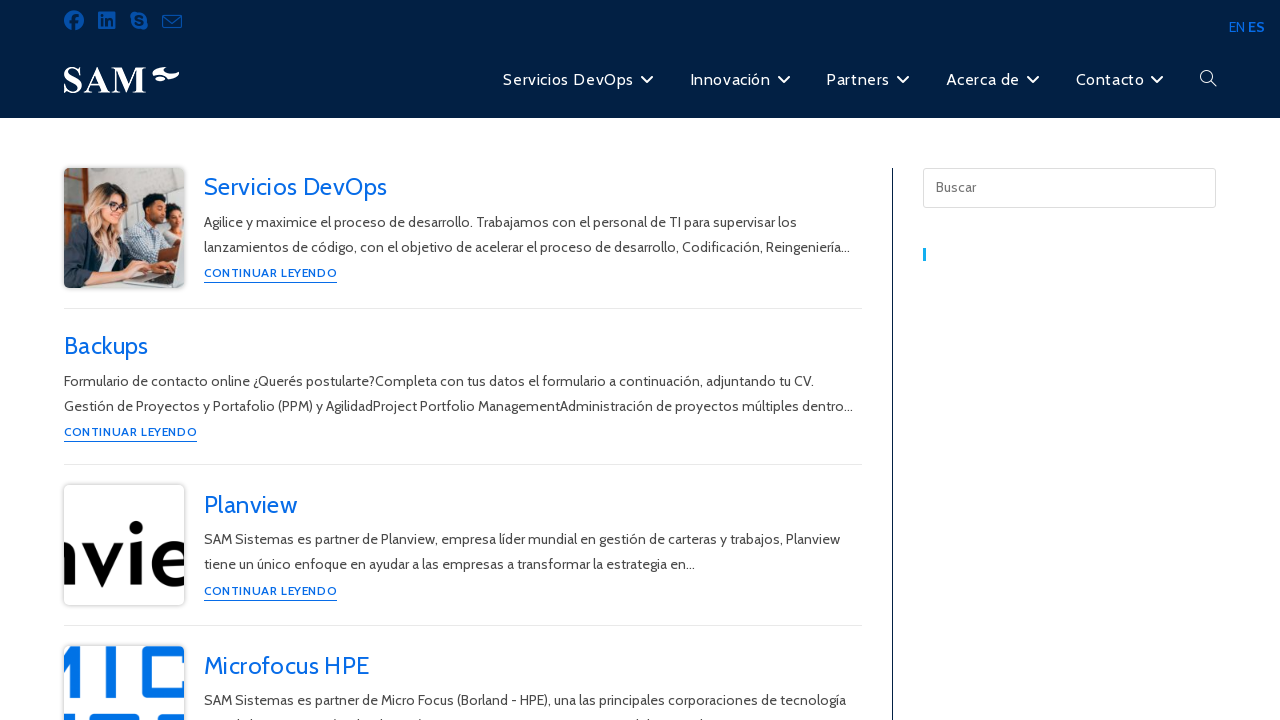

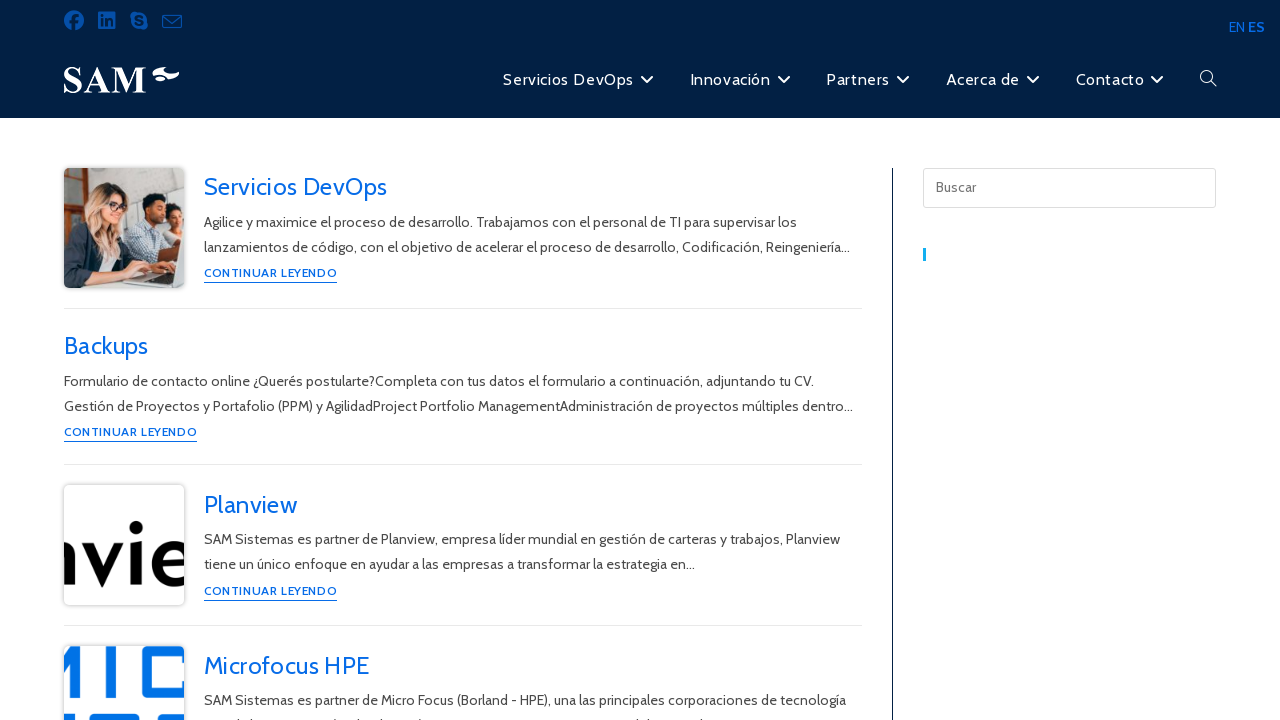